Tests entering a value in an input field and verifying the input value can be read back

Starting URL: http://juliemr.github.io/protractor-demo/

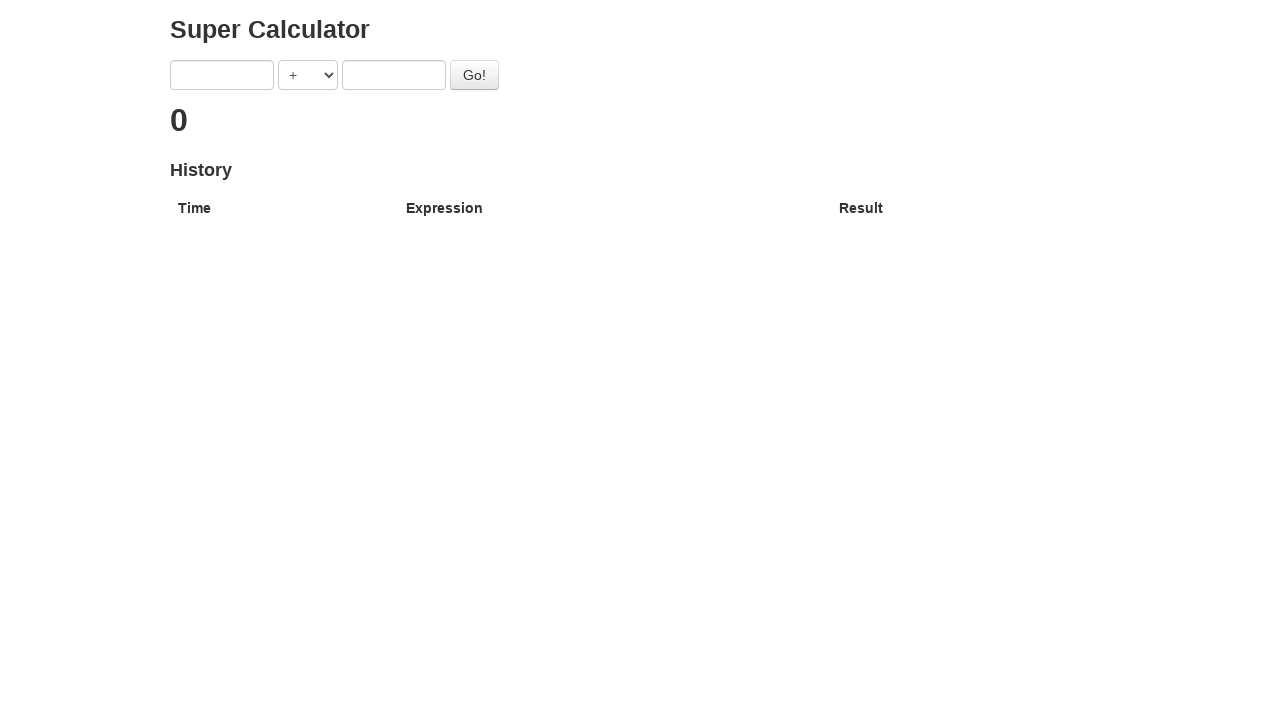

Filled first input field with value '1' on input[ng-model='first']
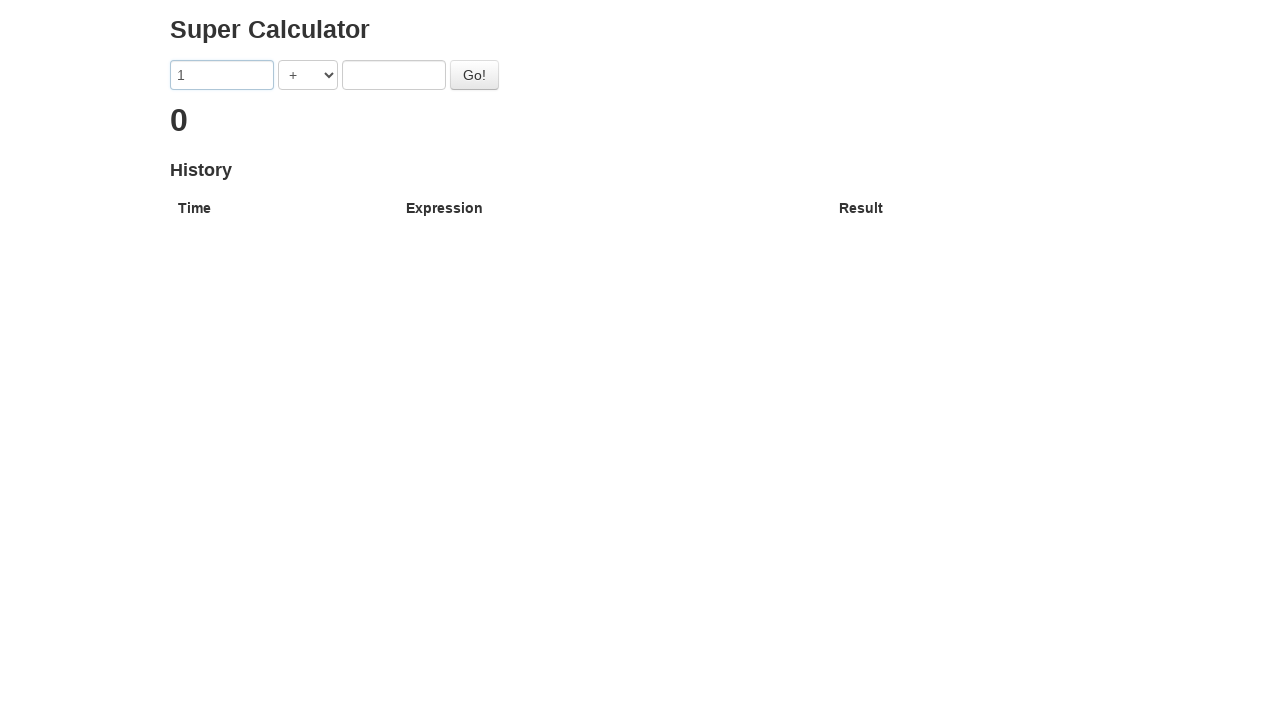

Verified that first input field contains value '1'
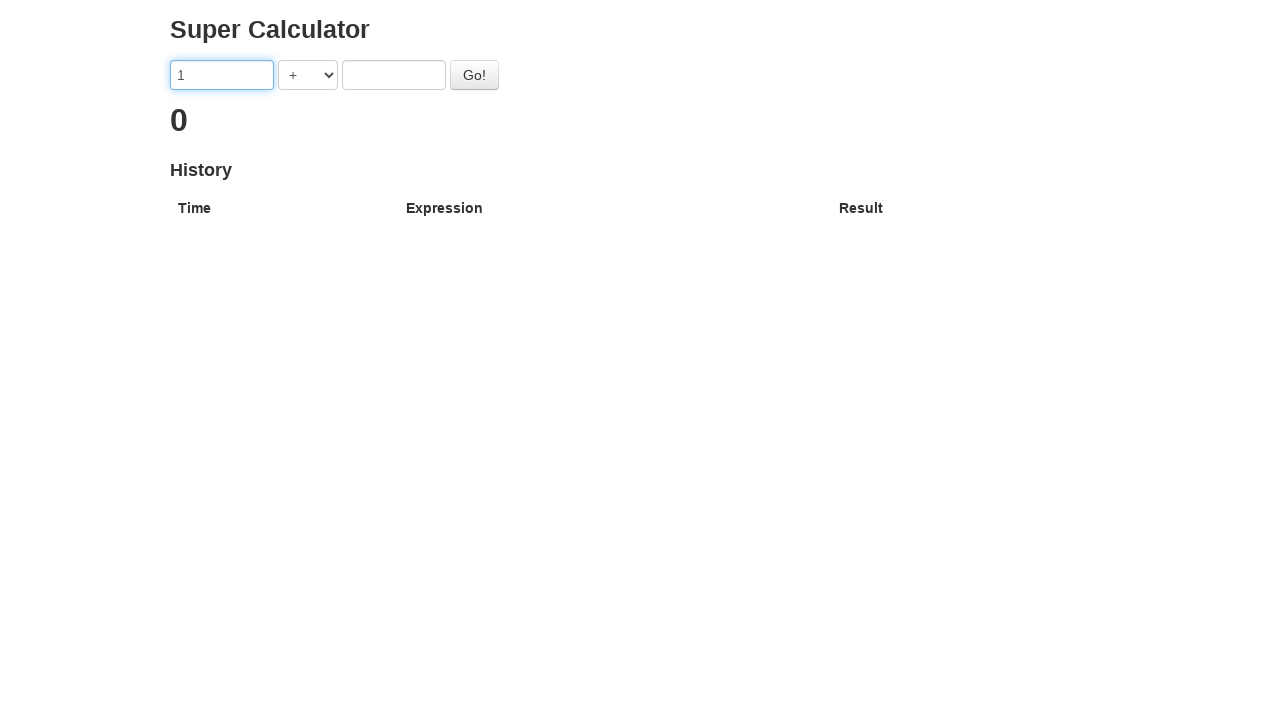

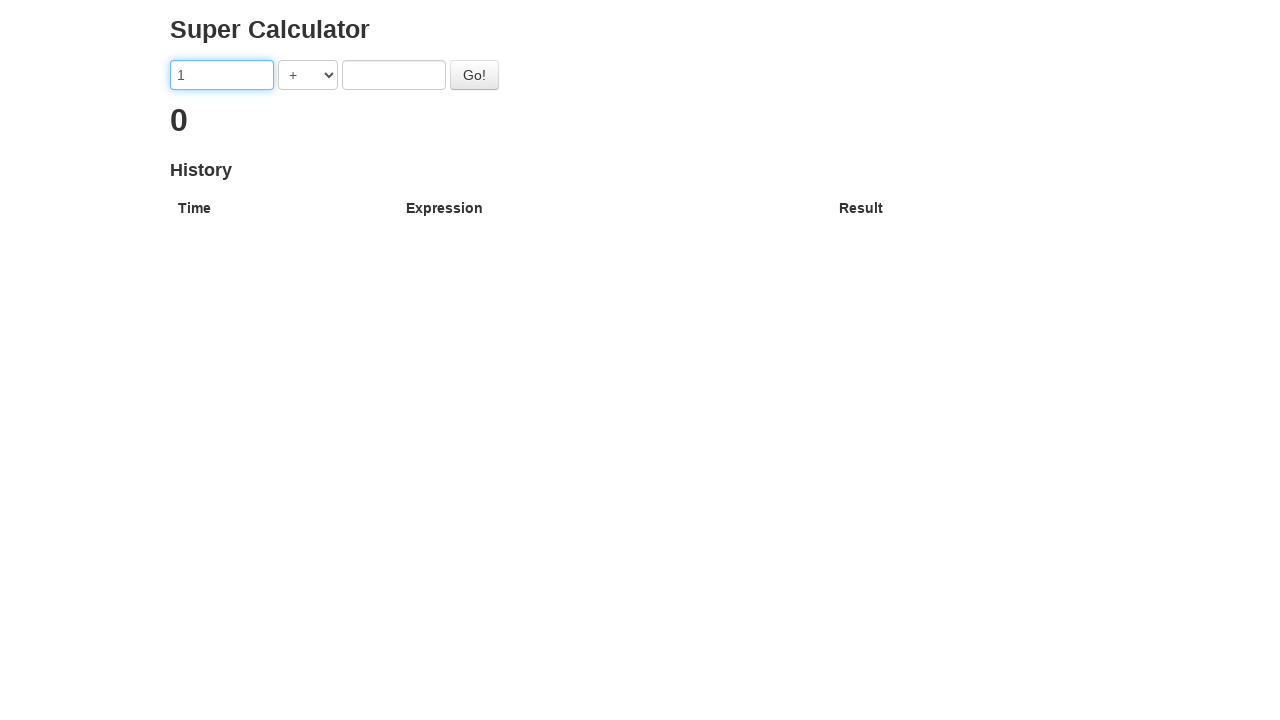